Tests the add row functionality on a Bootstrap table demo by adding 5 new employee records with name, department, and phone number fields.

Starting URL: https://www.tutorialrepublic.com/snippets/bootstrap/table-with-add-and-delete-row-feature.php

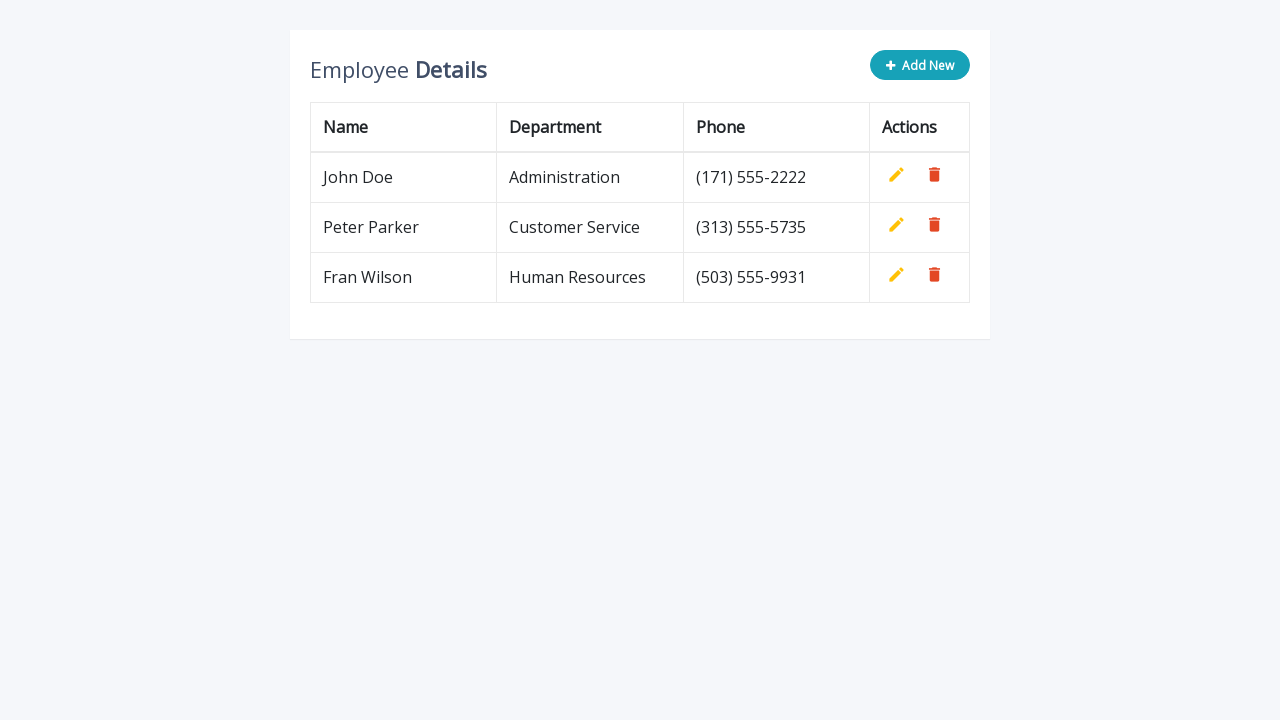

Clicked 'Add New' button to add employee record at (920, 65) on xpath=//*[contains(@class, 'btn btn-info add-new')]
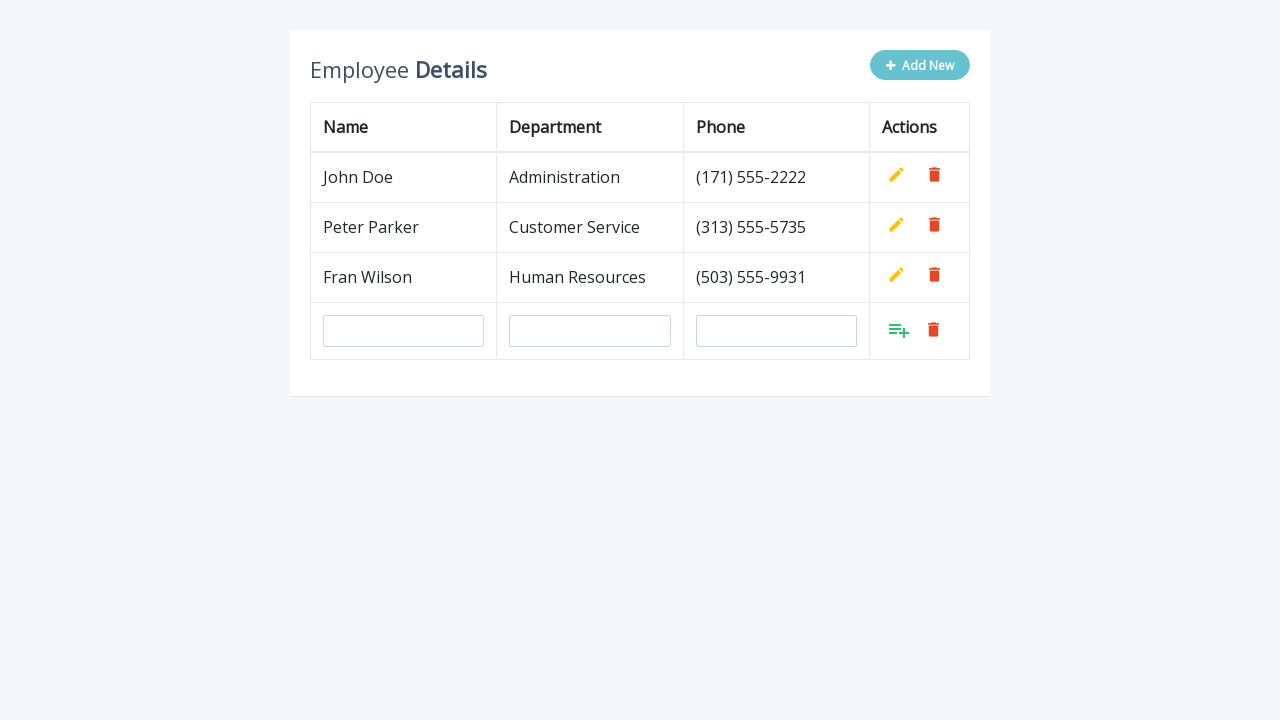

Filled name field with 'John Smith' on input#name
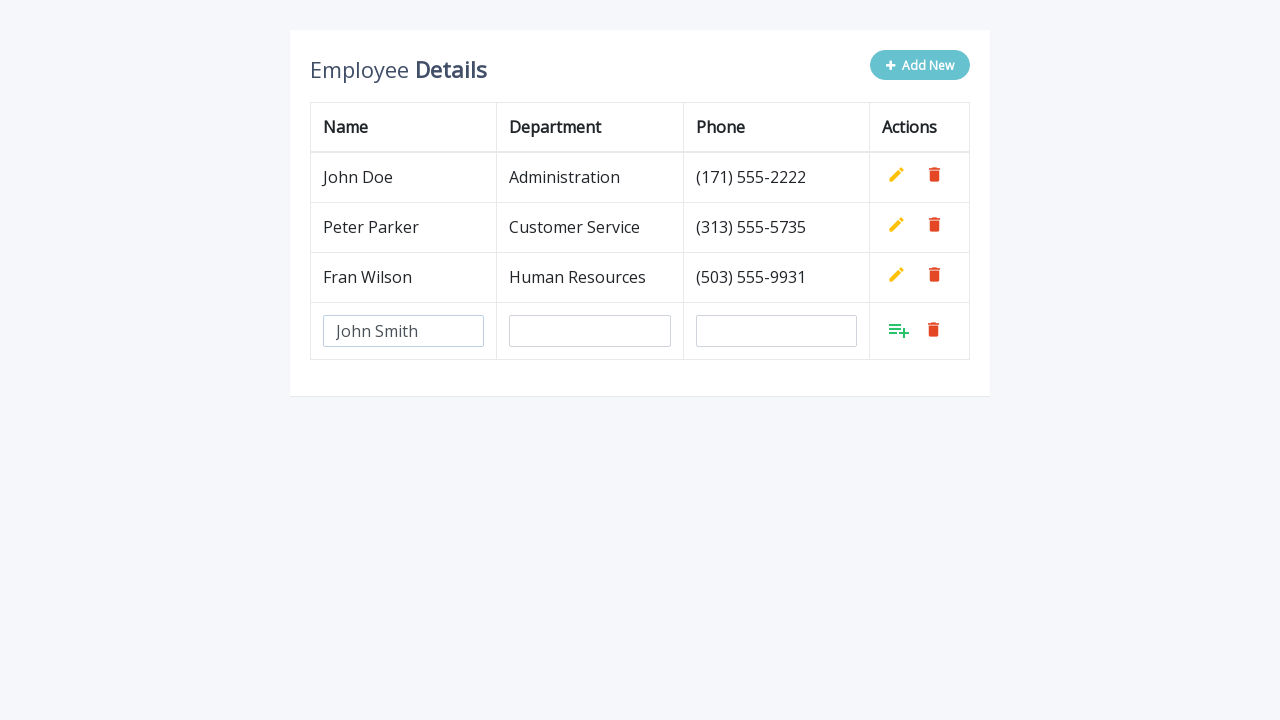

Filled department field with 'Engineering' on input#department
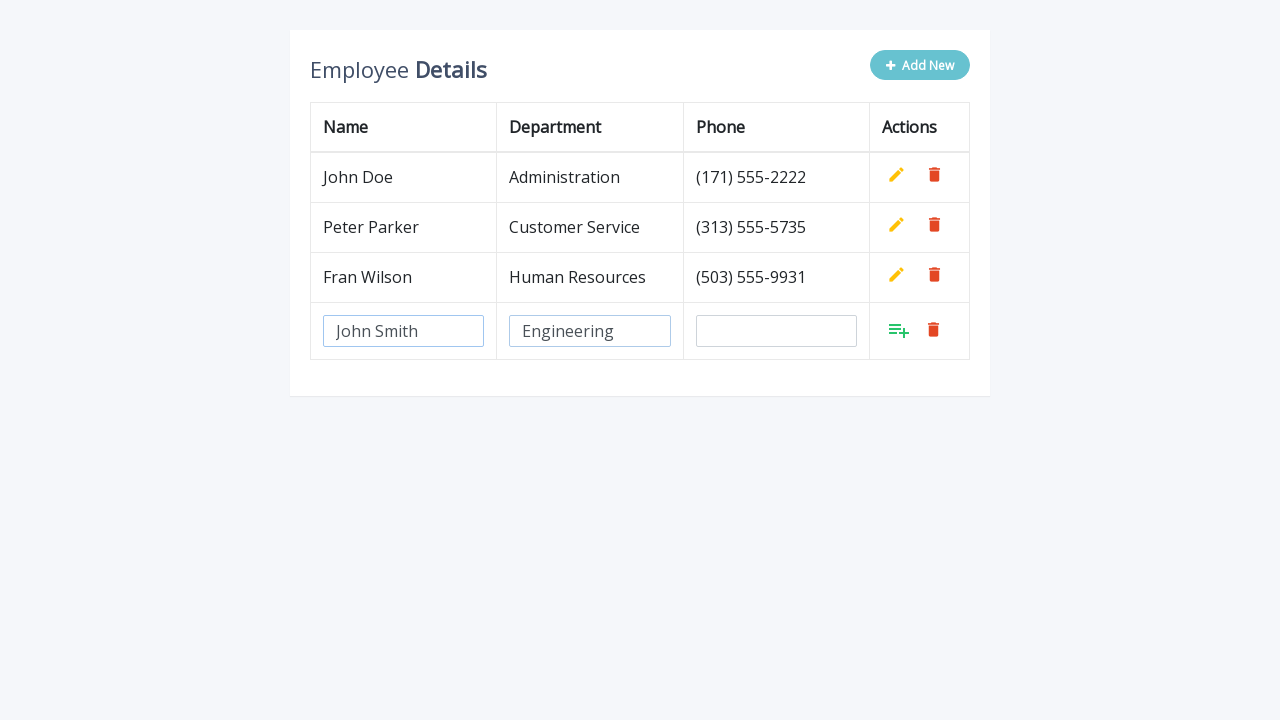

Filled phone field with '555-0101' on input#phone
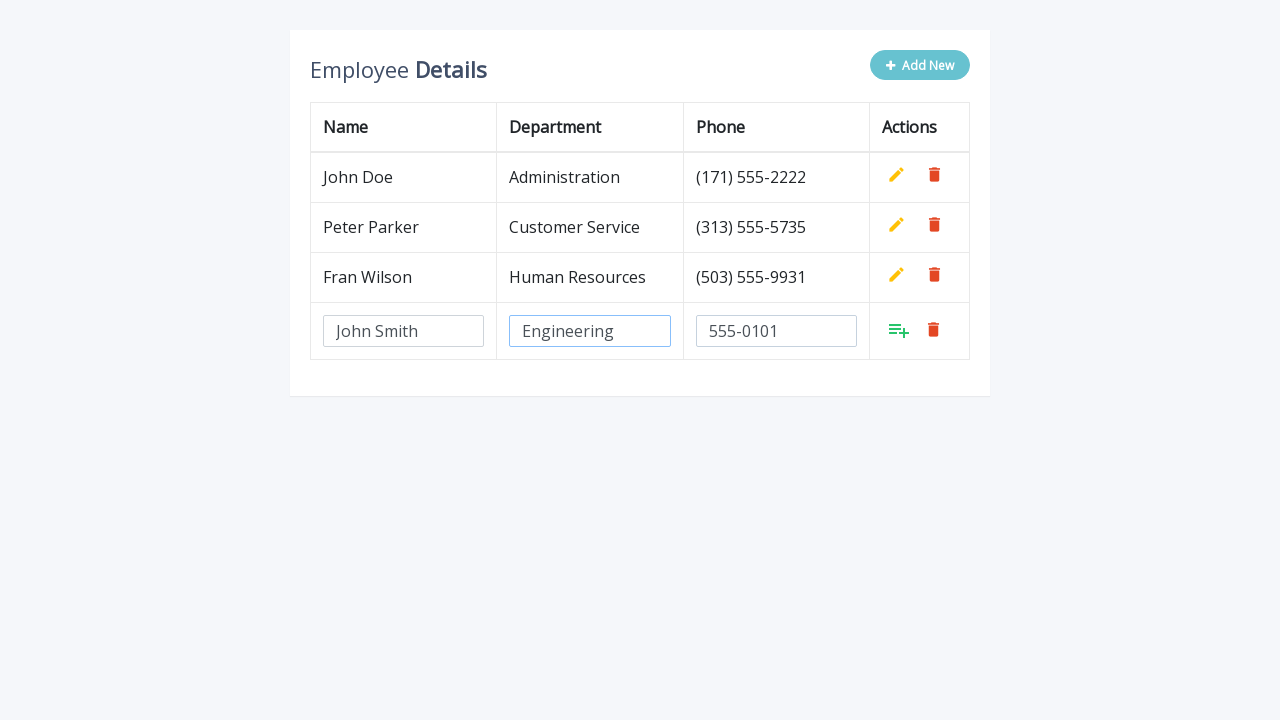

Clicked confirm button to add John Smith to table at (899, 330) on xpath=//a[contains(@class, 'add')][contains(@style, 'inline')]
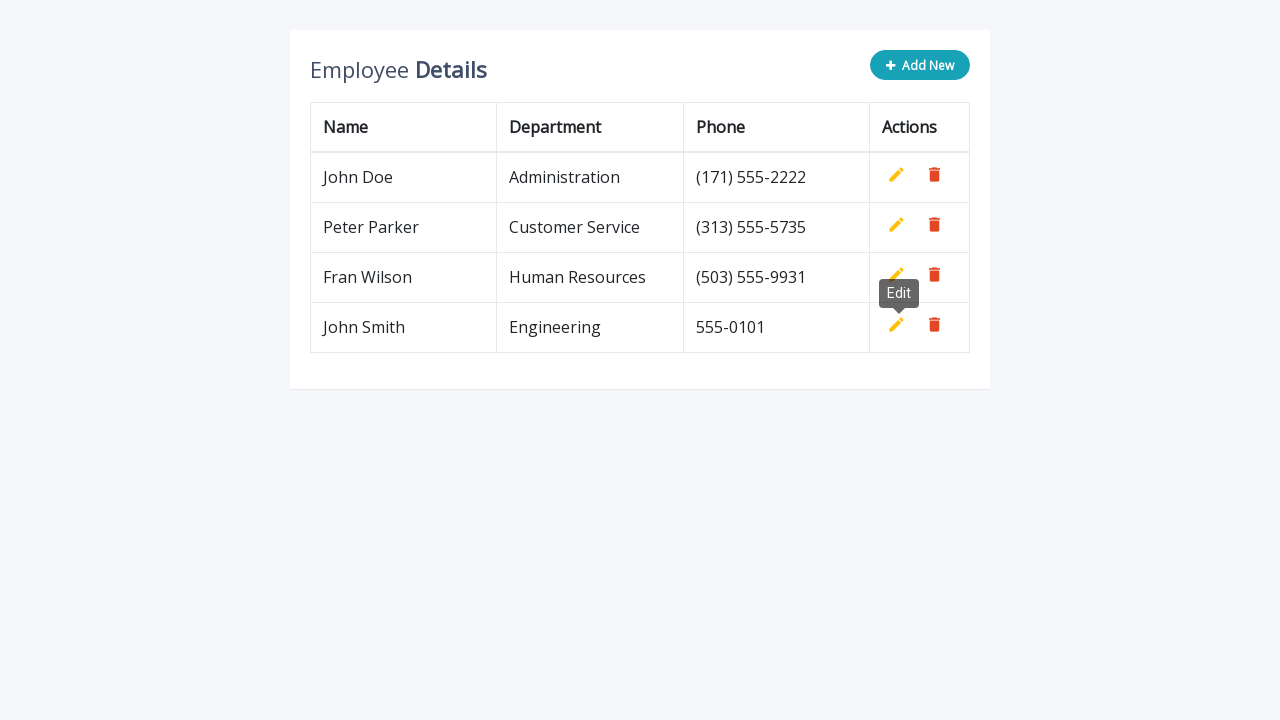

Waited 500ms for row to be added to table
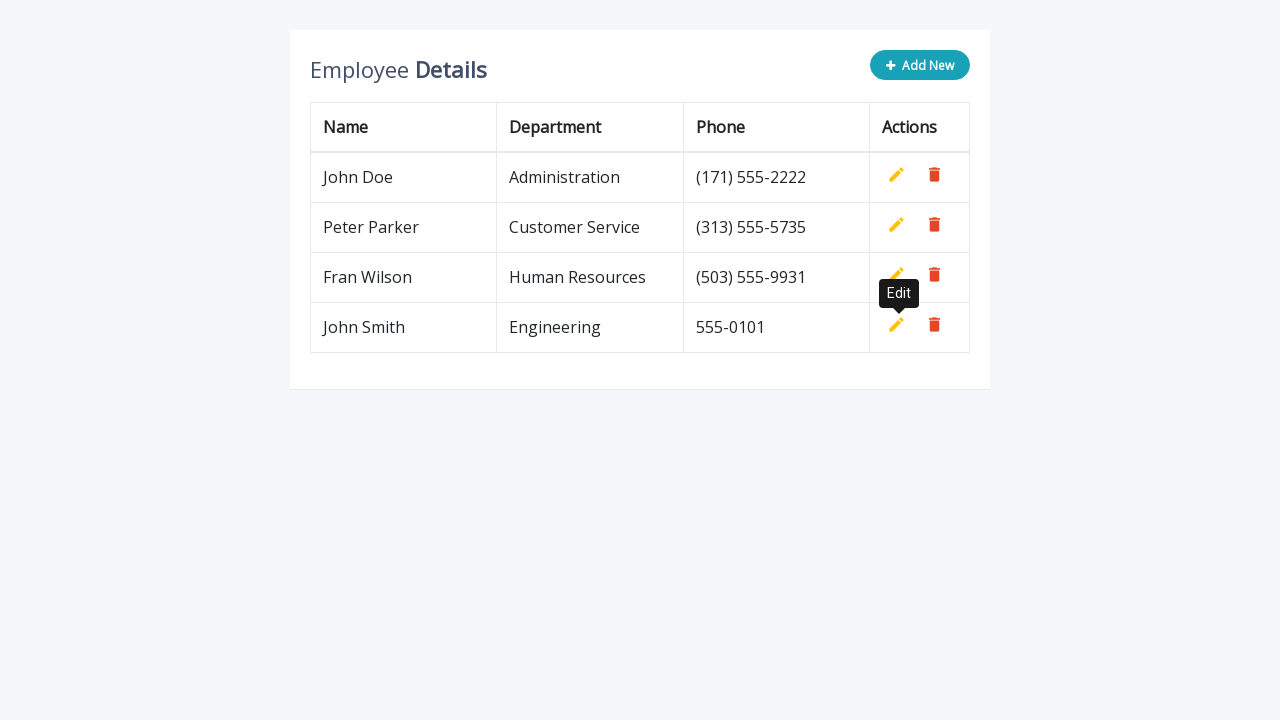

Clicked 'Add New' button to add employee record at (920, 65) on xpath=//*[contains(@class, 'btn btn-info add-new')]
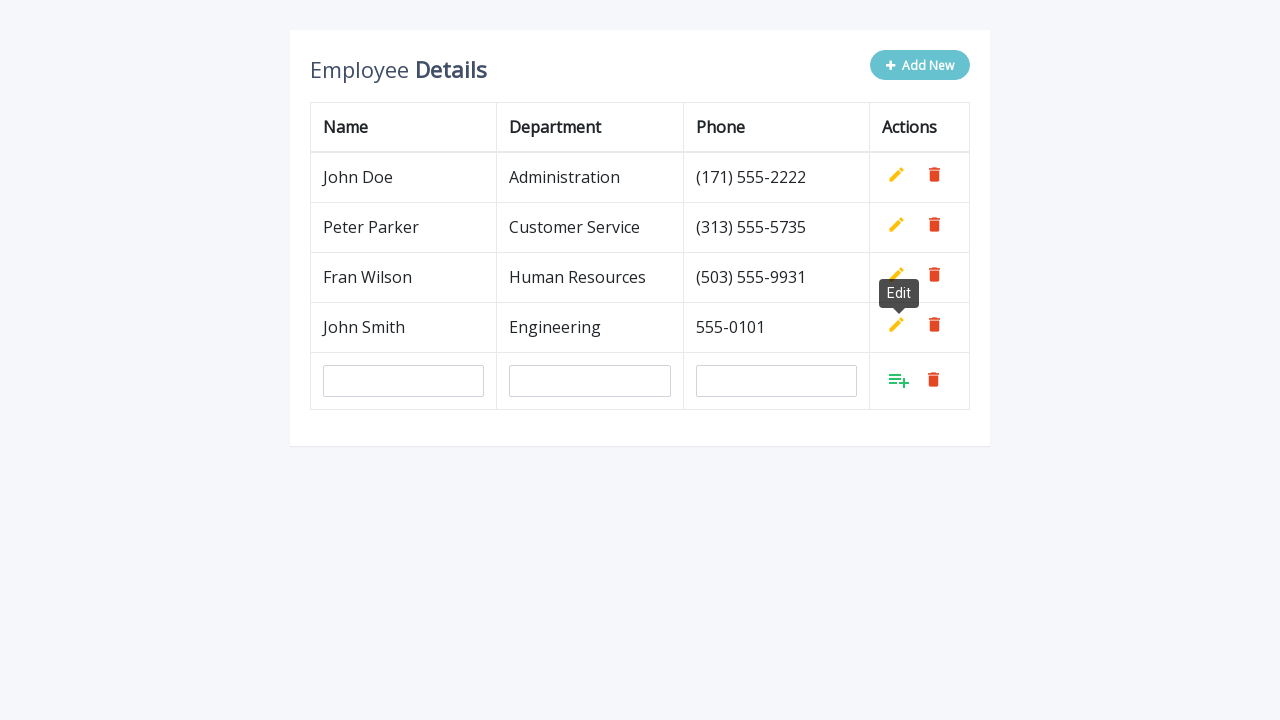

Filled name field with 'Maria Garcia' on input#name
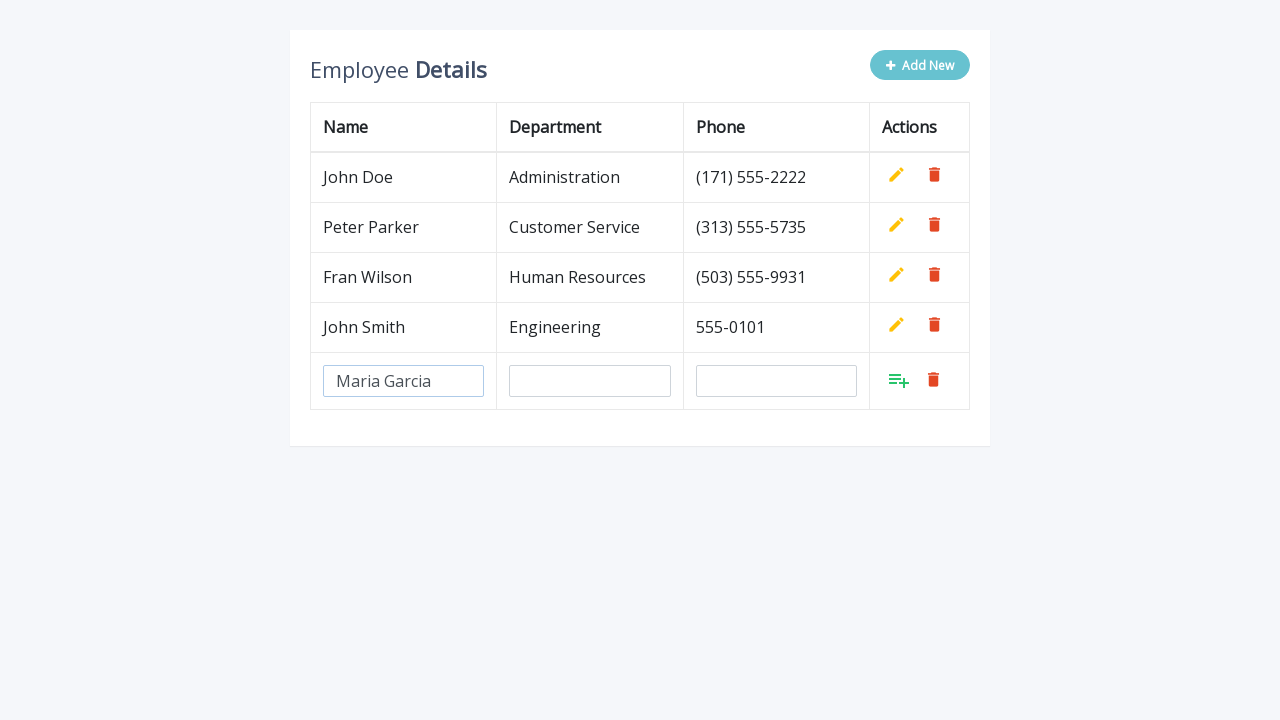

Filled department field with 'Marketing' on input#department
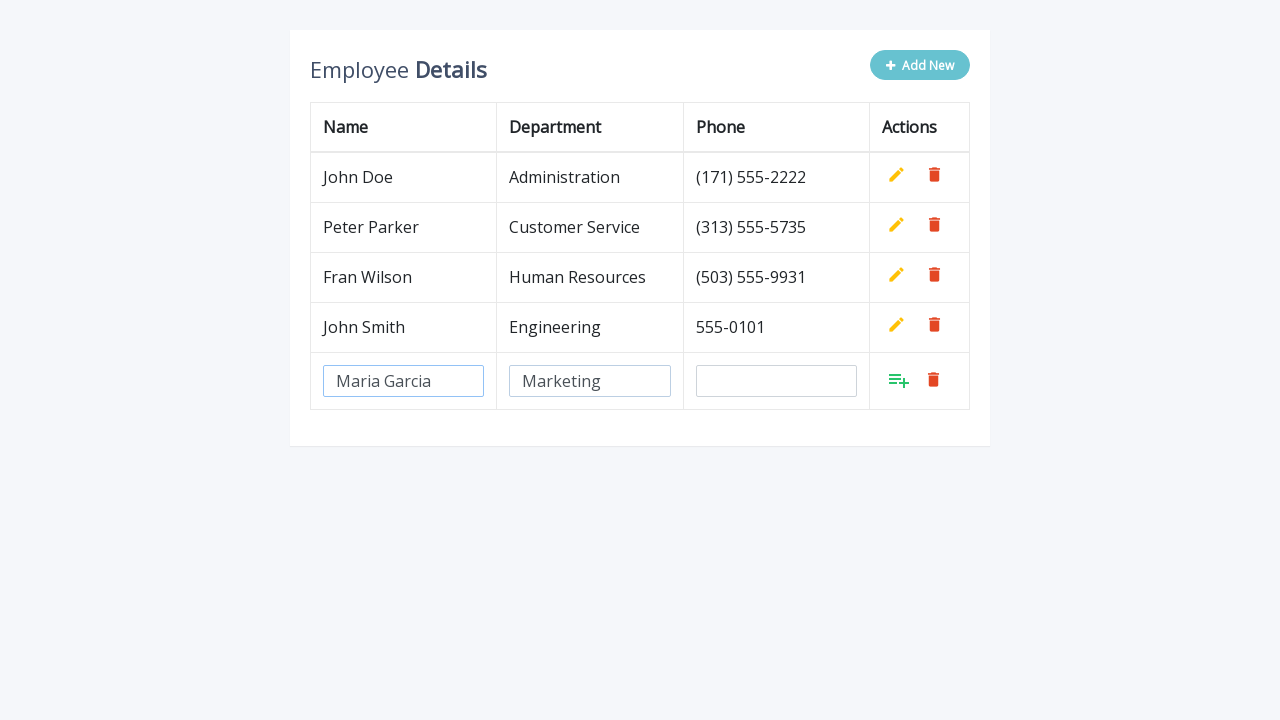

Filled phone field with '555-0102' on input#phone
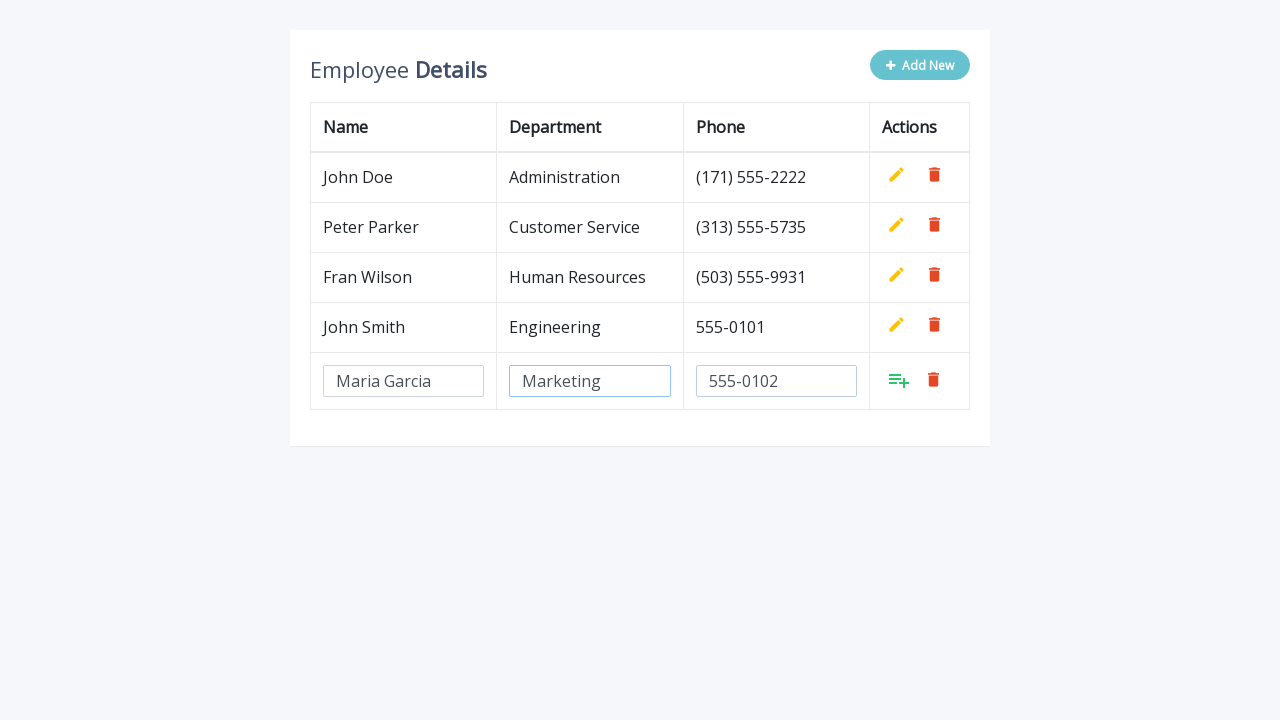

Clicked confirm button to add Maria Garcia to table at (899, 380) on xpath=//a[contains(@class, 'add')][contains(@style, 'inline')]
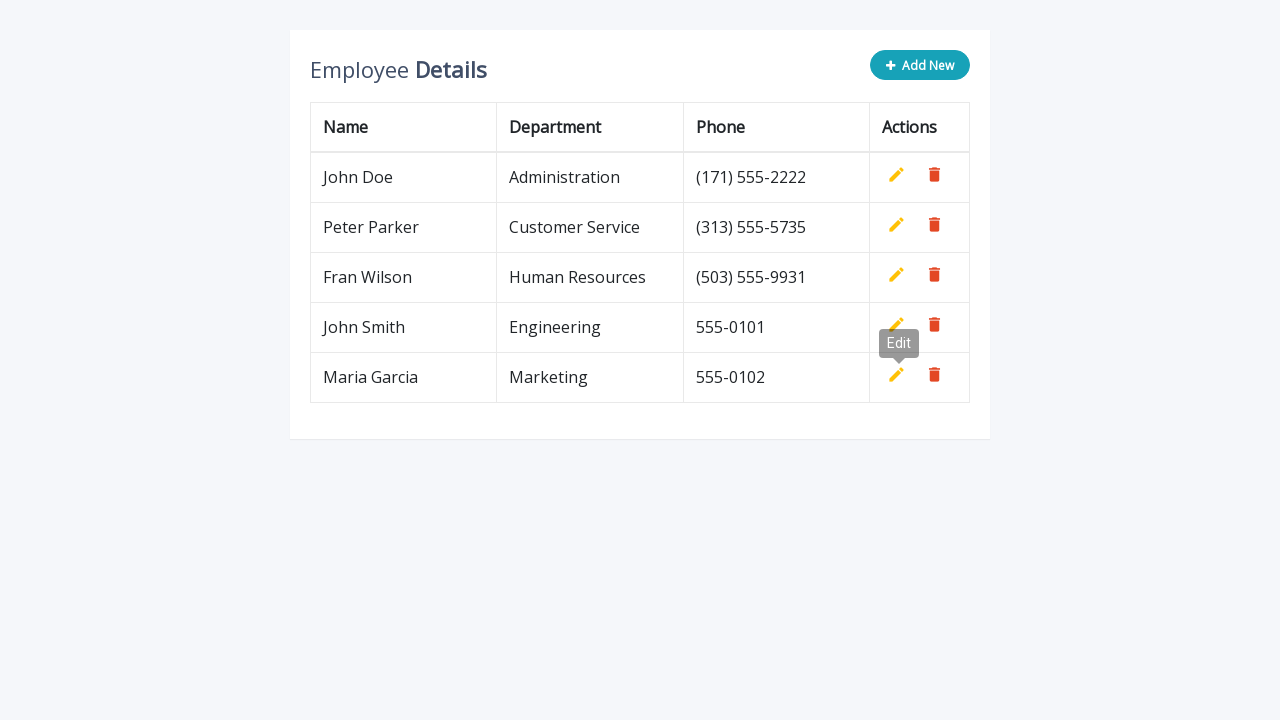

Waited 500ms for row to be added to table
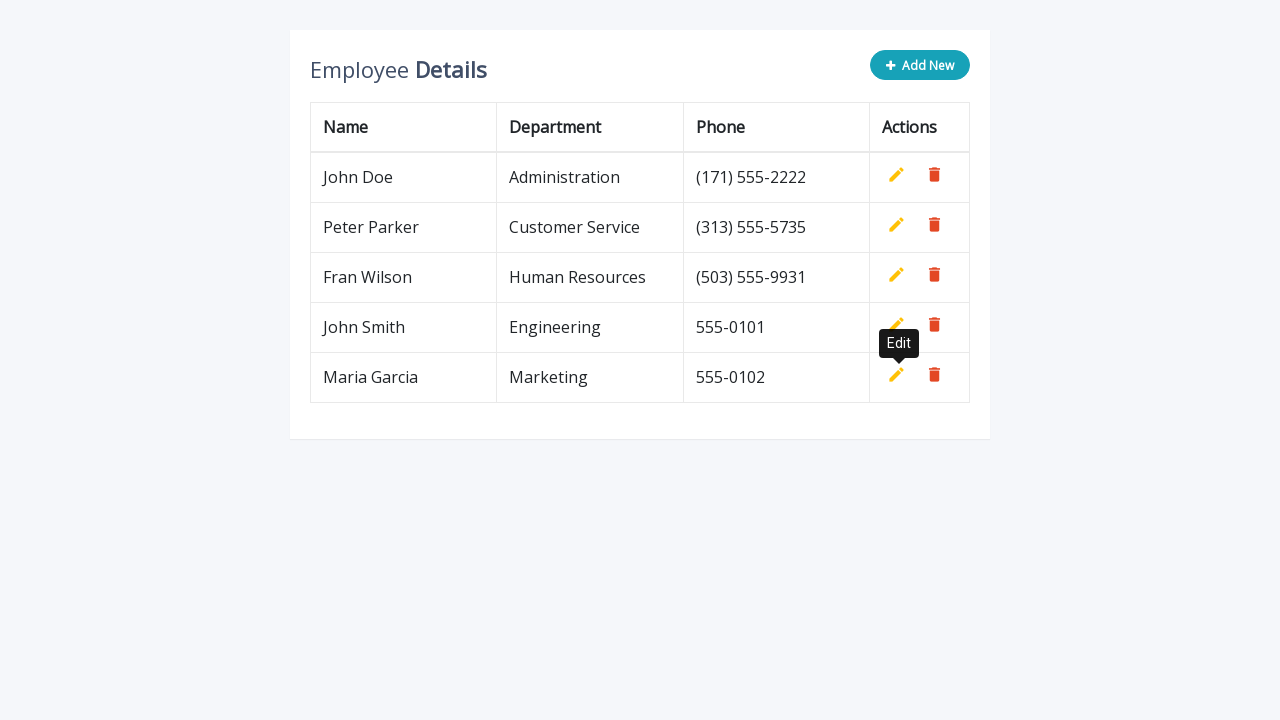

Clicked 'Add New' button to add employee record at (920, 65) on xpath=//*[contains(@class, 'btn btn-info add-new')]
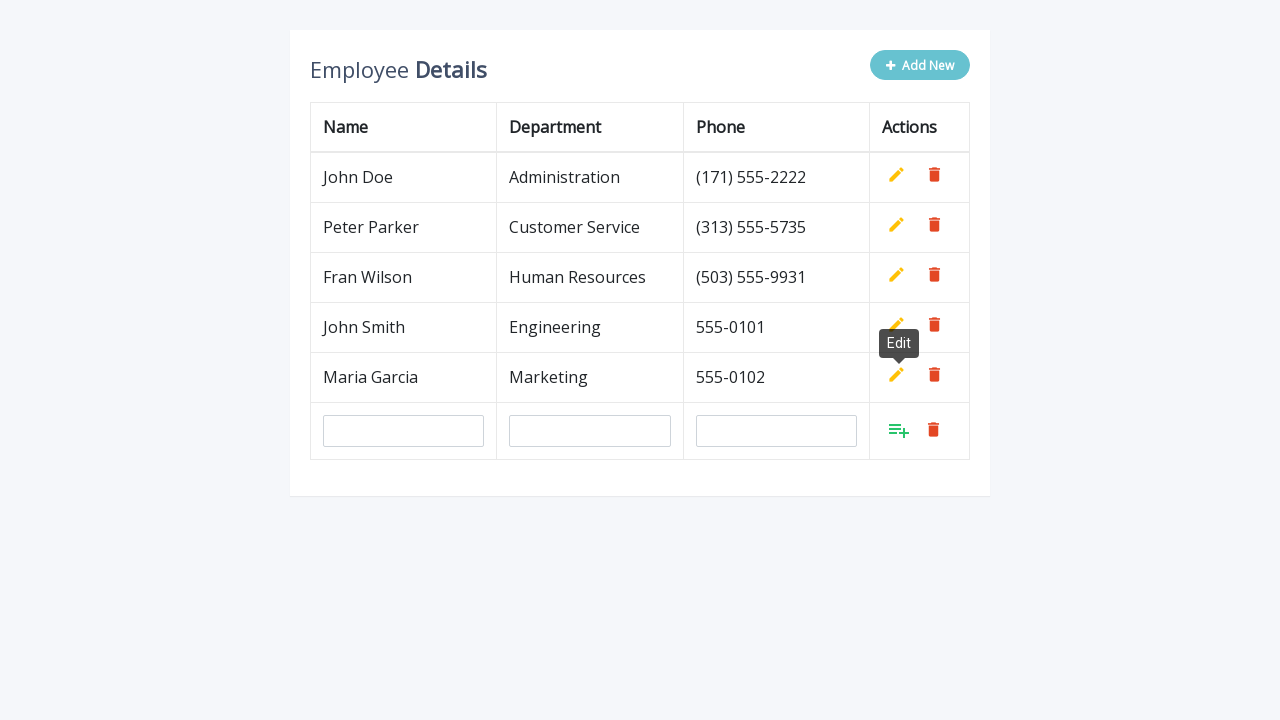

Filled name field with 'David Lee' on input#name
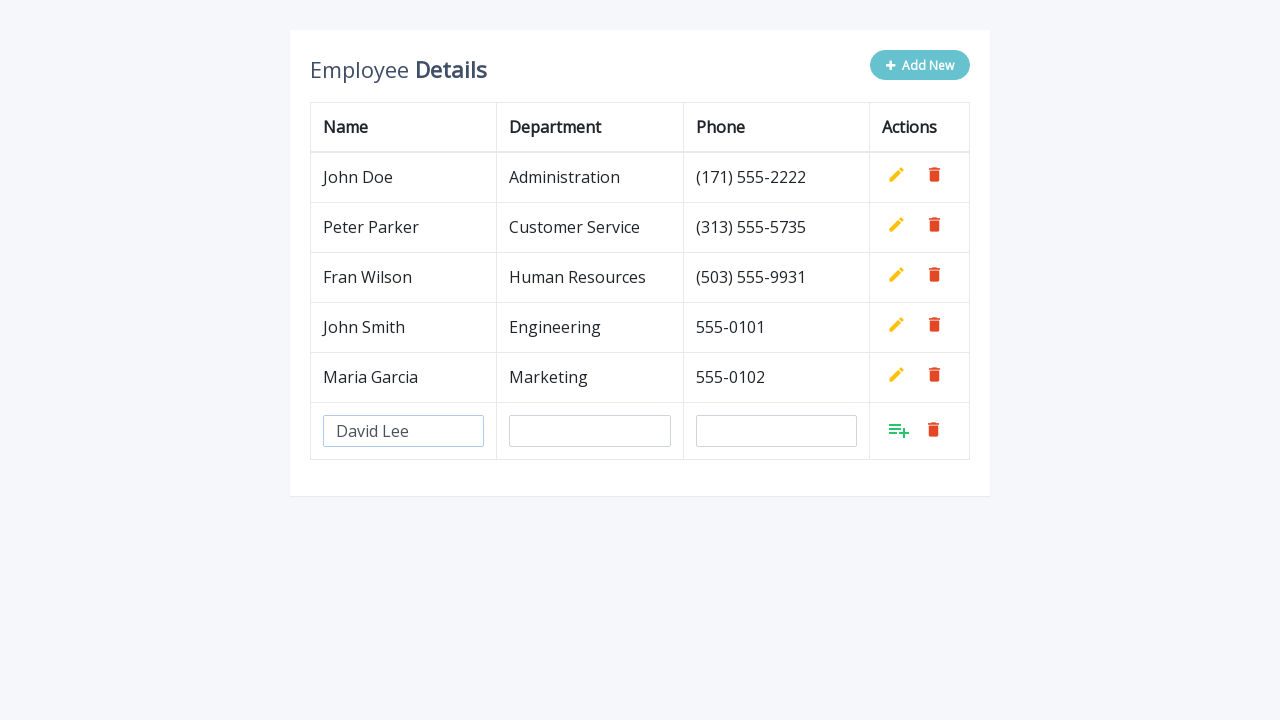

Filled department field with 'Sales' on input#department
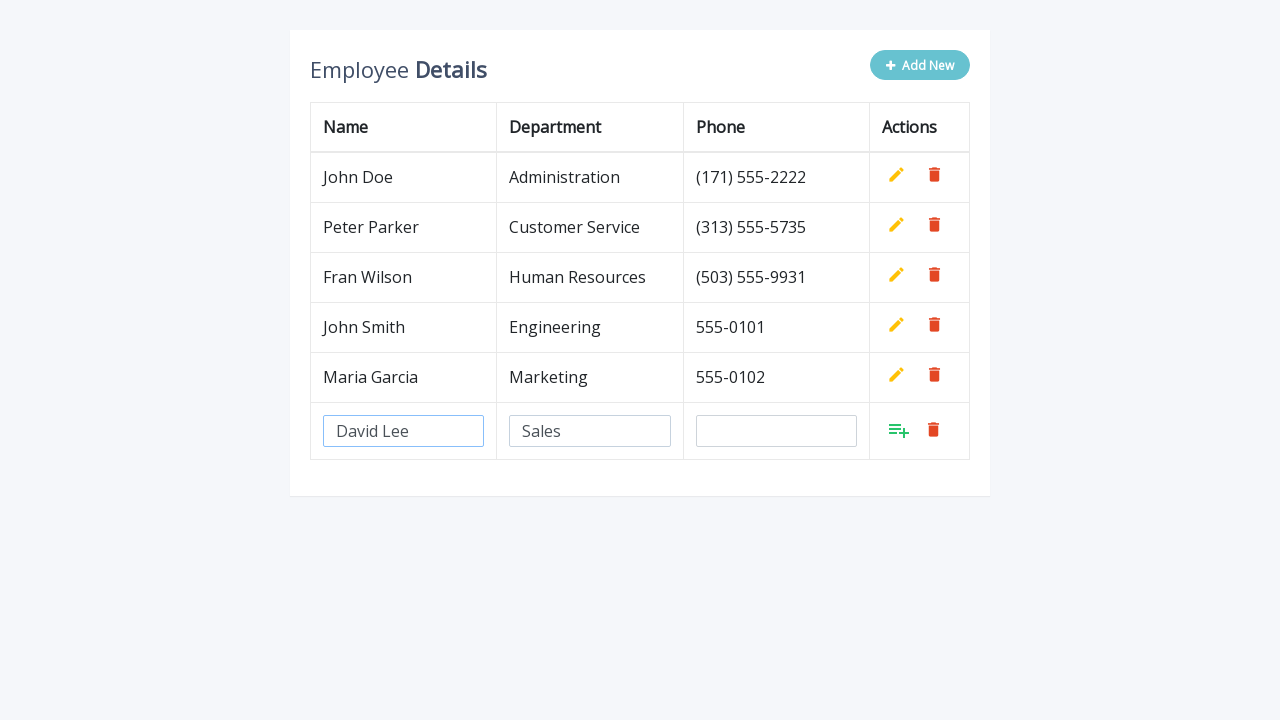

Filled phone field with '555-0103' on input#phone
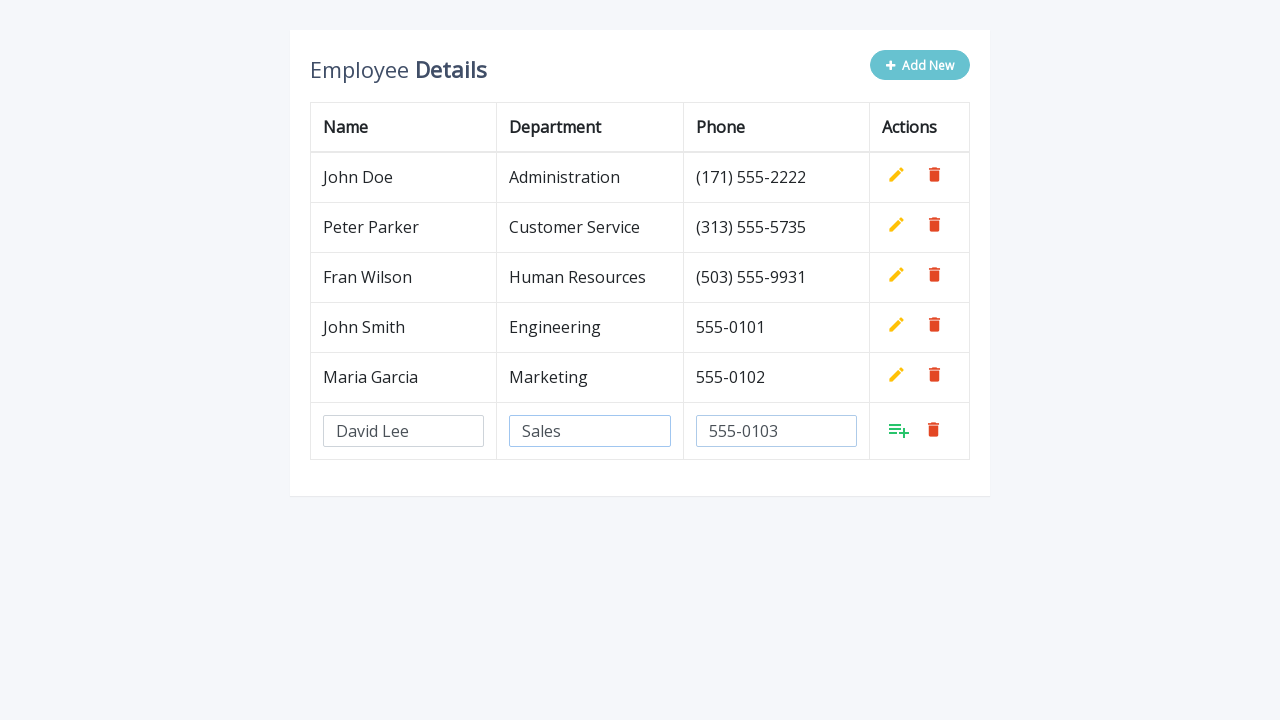

Clicked confirm button to add David Lee to table at (899, 430) on xpath=//a[contains(@class, 'add')][contains(@style, 'inline')]
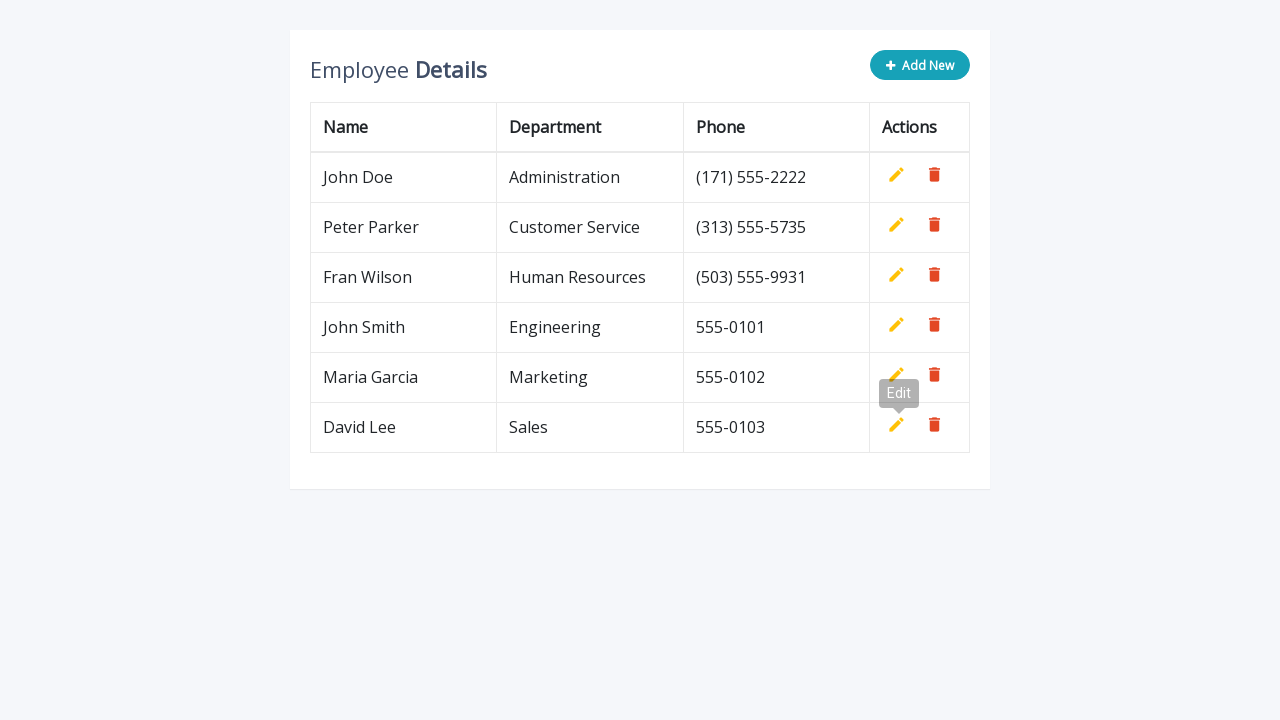

Waited 500ms for row to be added to table
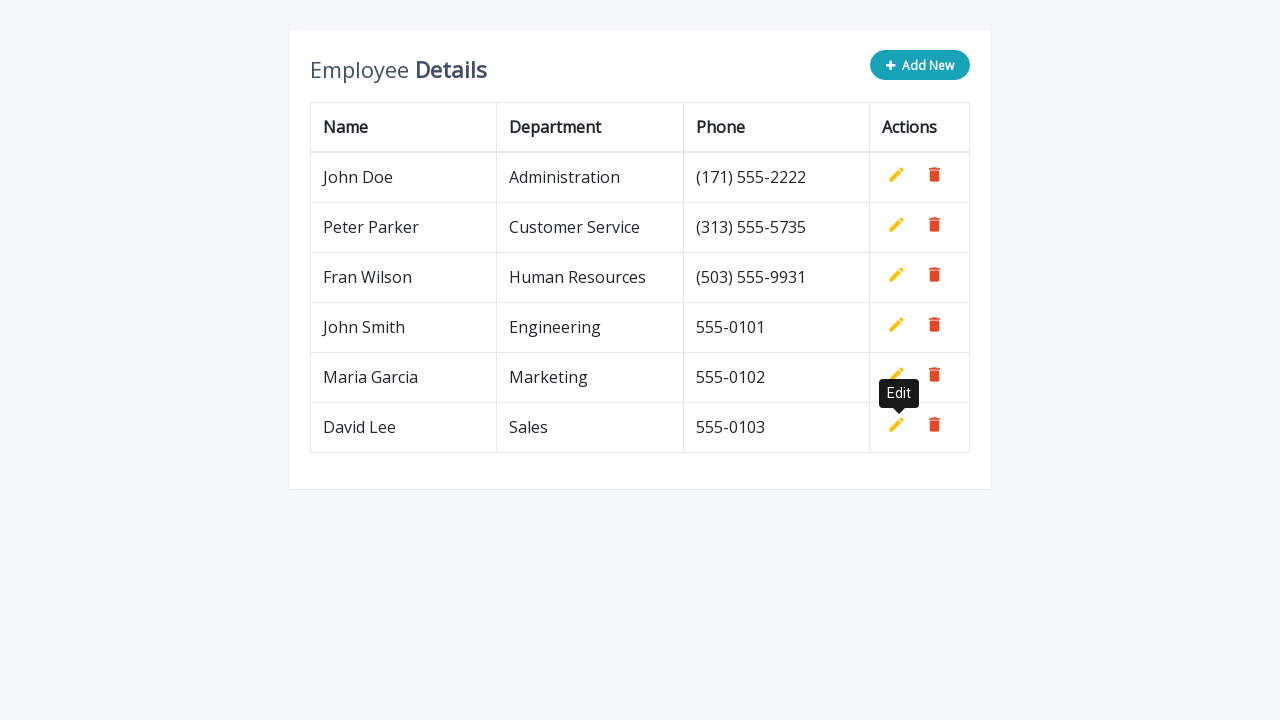

Clicked 'Add New' button to add employee record at (920, 65) on xpath=//*[contains(@class, 'btn btn-info add-new')]
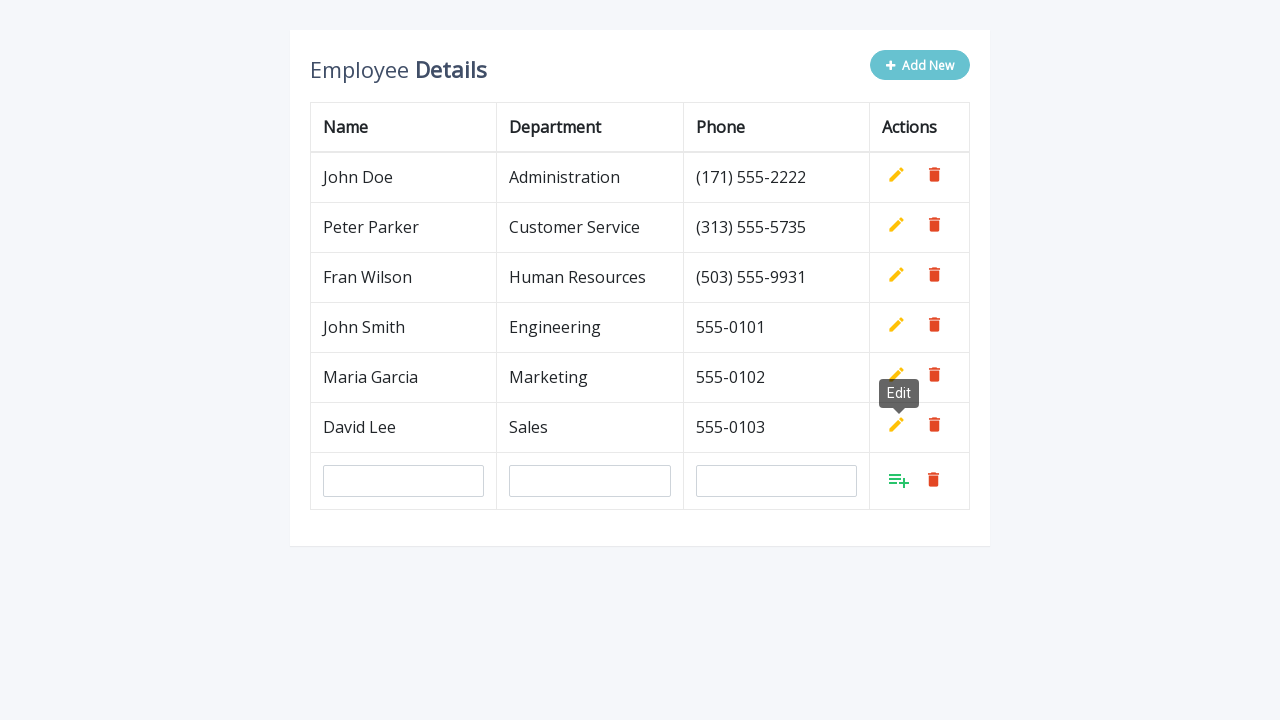

Filled name field with 'Sarah Johnson' on input#name
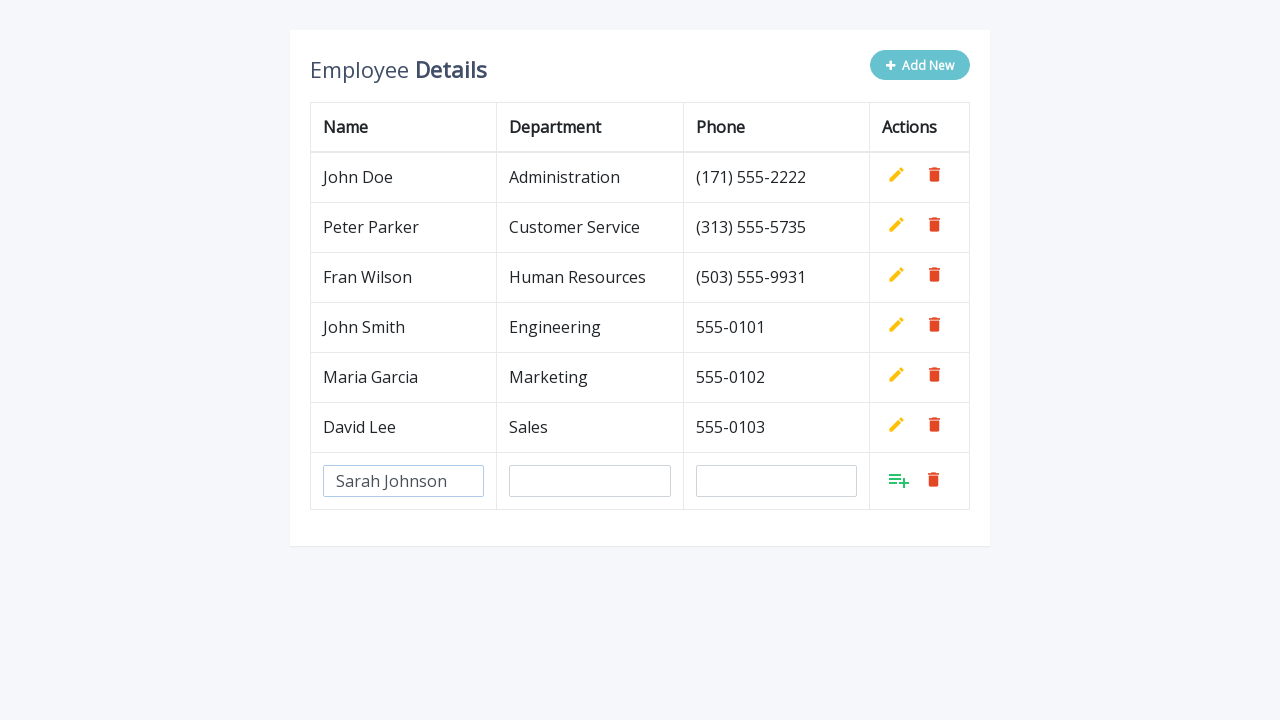

Filled department field with 'HR' on input#department
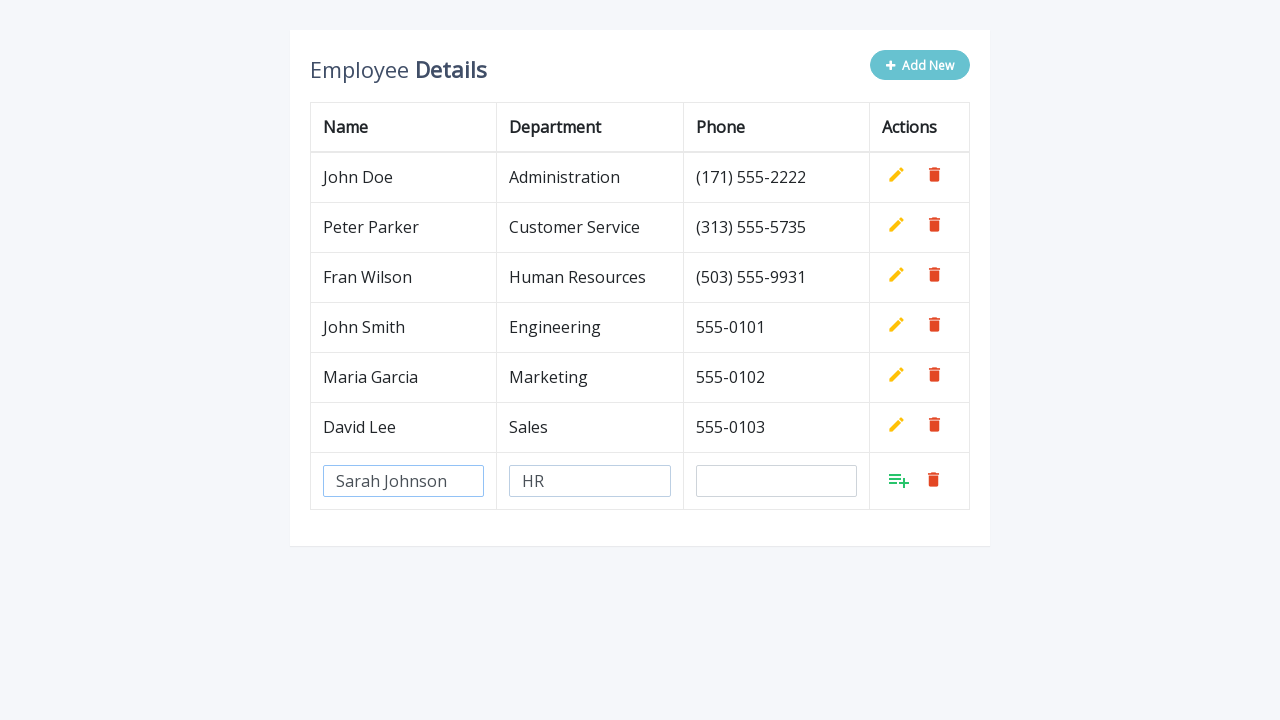

Filled phone field with '555-0104' on input#phone
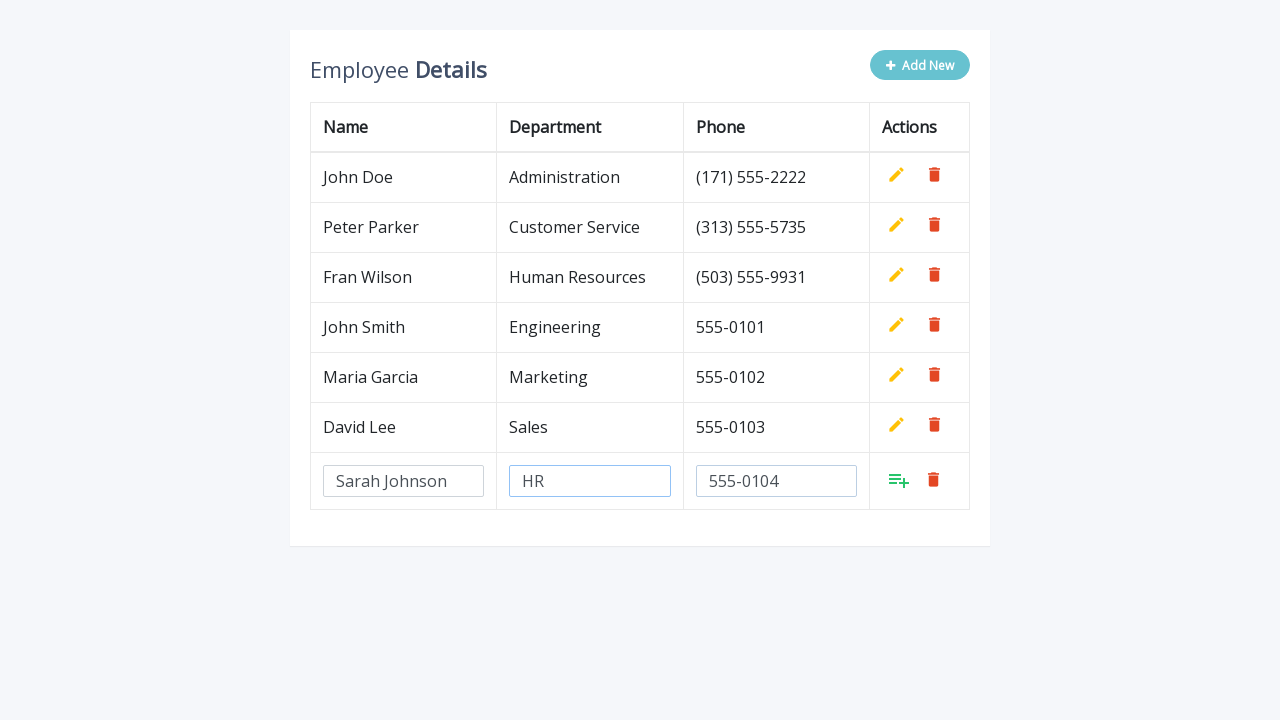

Clicked confirm button to add Sarah Johnson to table at (899, 480) on xpath=//a[contains(@class, 'add')][contains(@style, 'inline')]
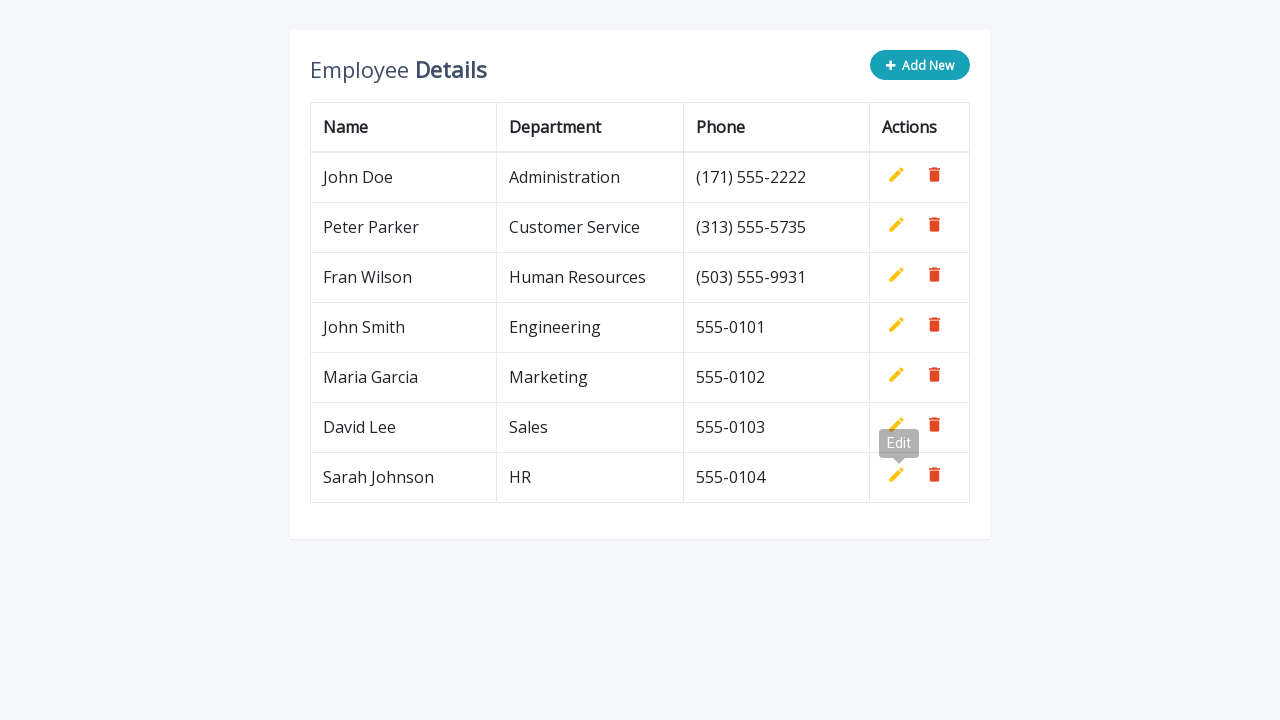

Waited 500ms for row to be added to table
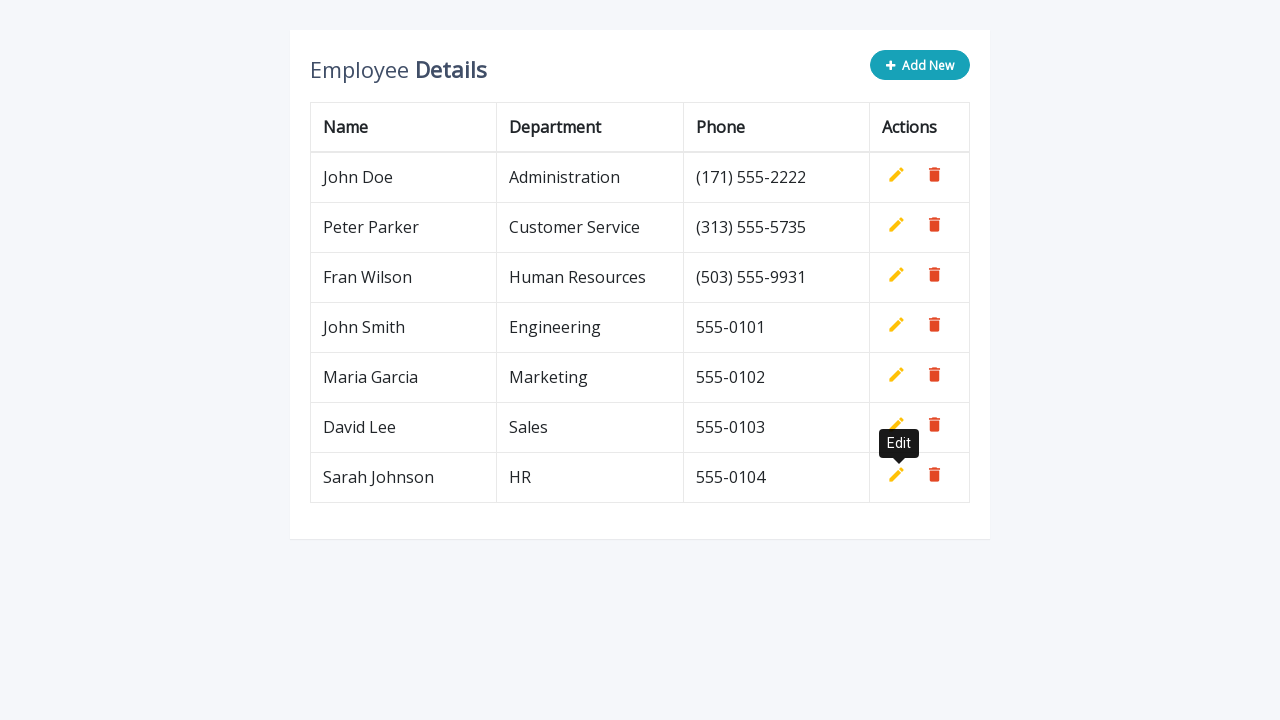

Clicked 'Add New' button to add employee record at (920, 65) on xpath=//*[contains(@class, 'btn btn-info add-new')]
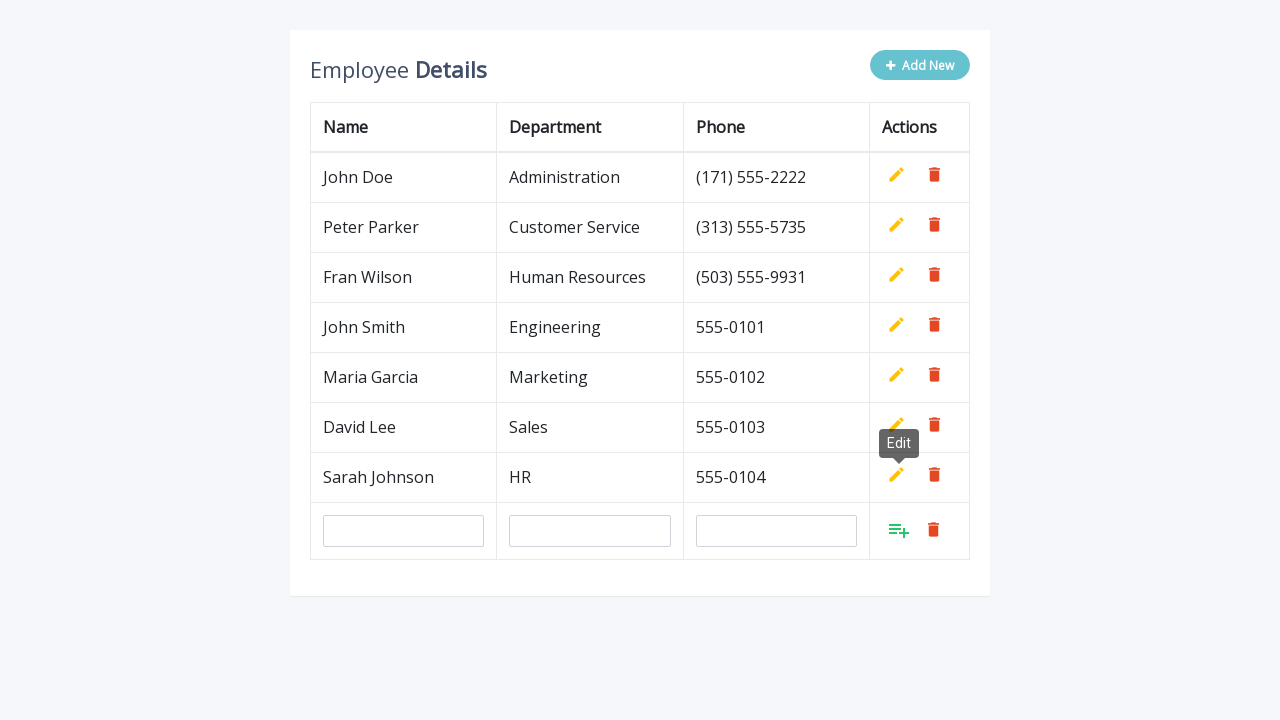

Filled name field with 'Michael Brown' on input#name
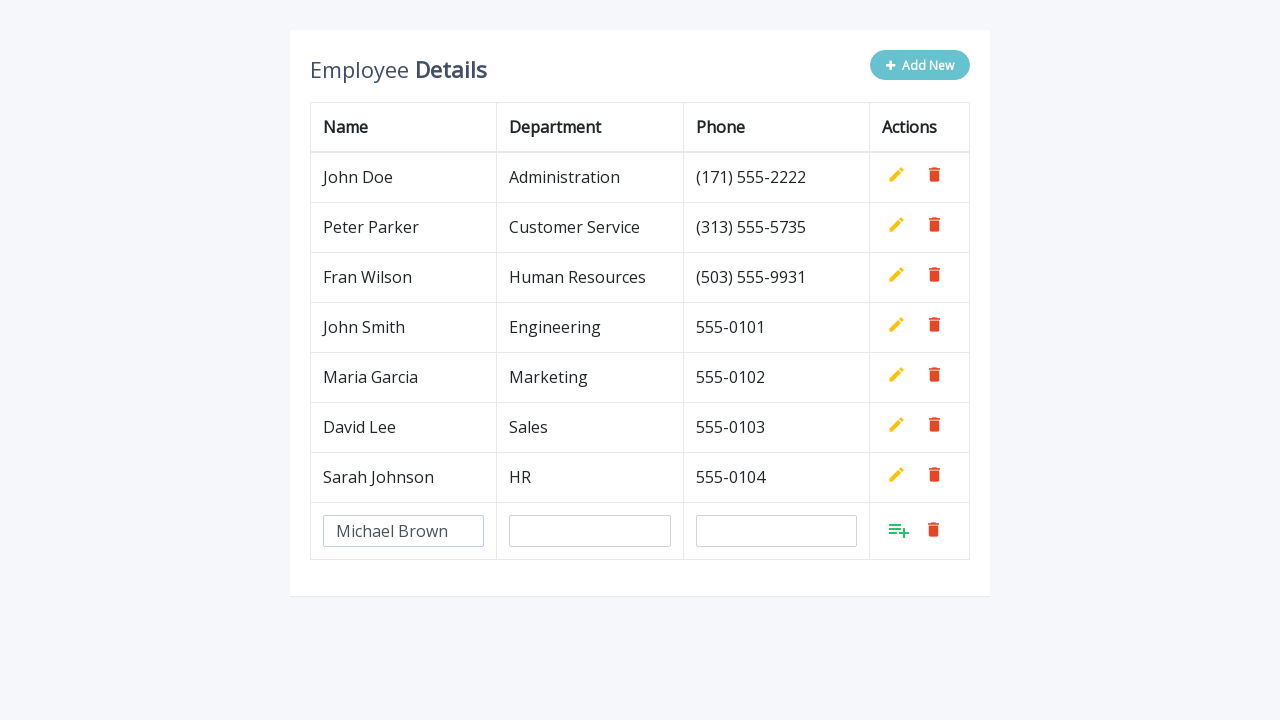

Filled department field with 'Finance' on input#department
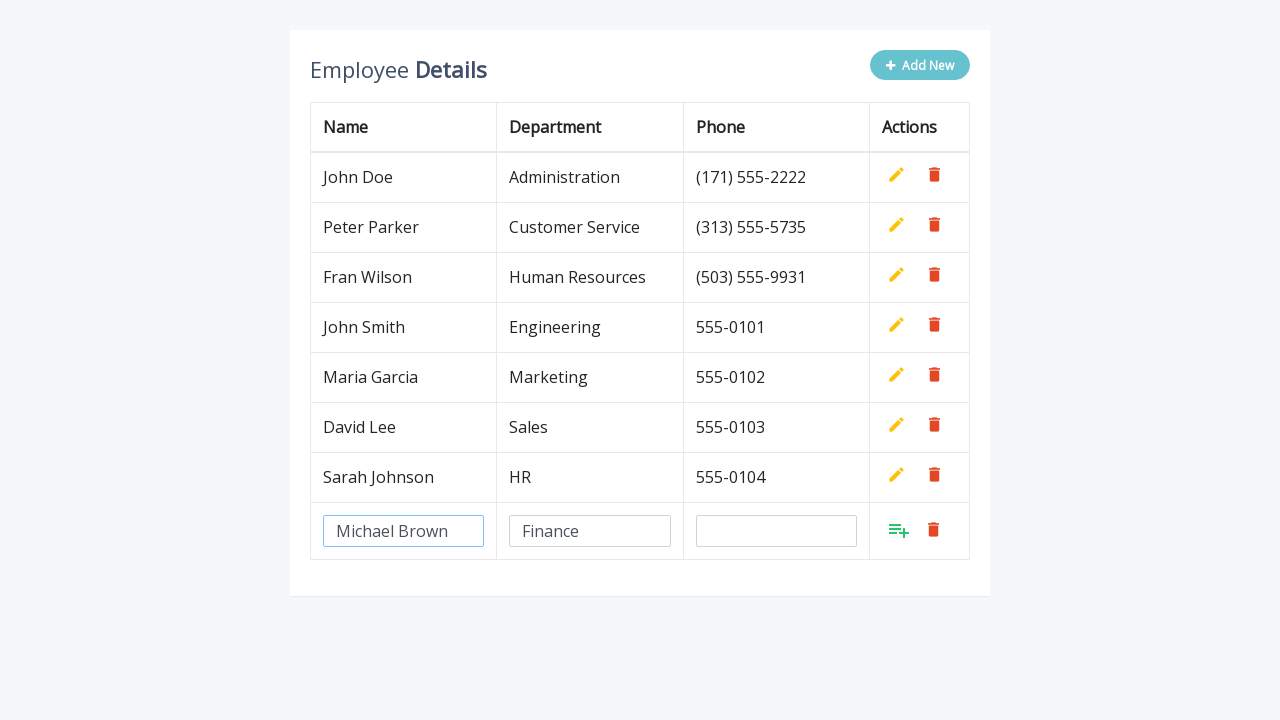

Filled phone field with '555-0105' on input#phone
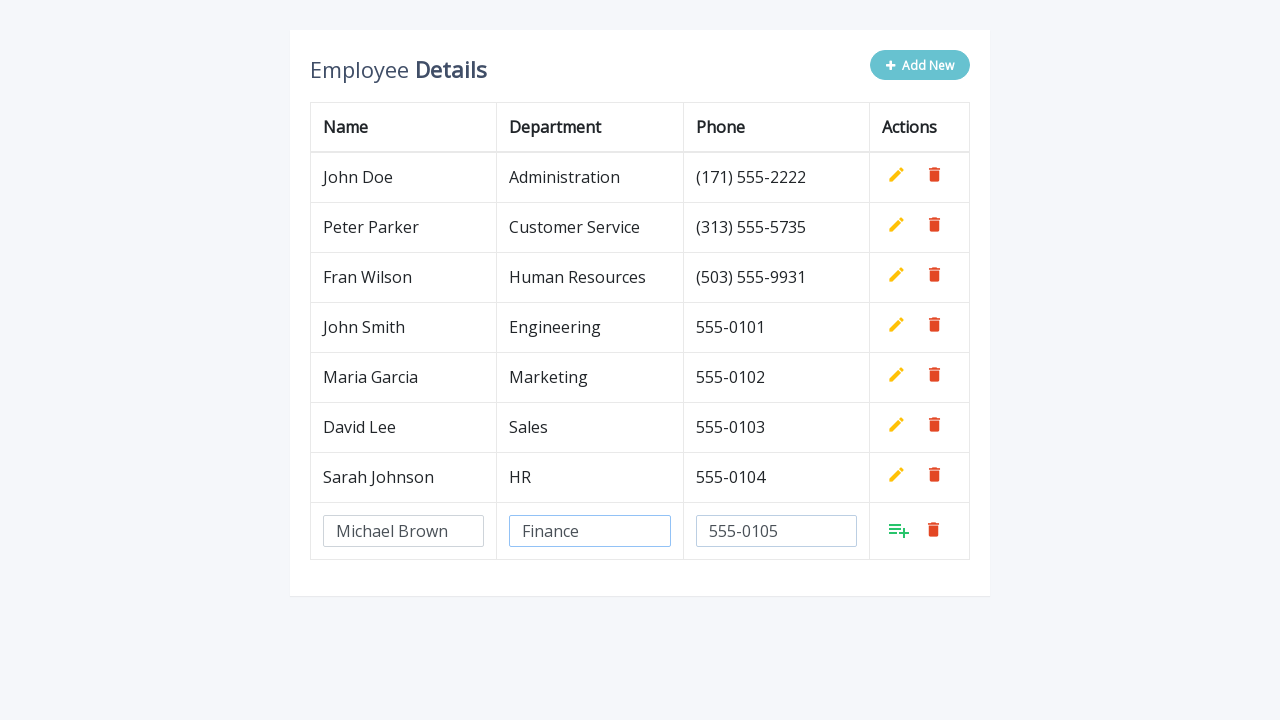

Clicked confirm button to add Michael Brown to table at (899, 530) on xpath=//a[contains(@class, 'add')][contains(@style, 'inline')]
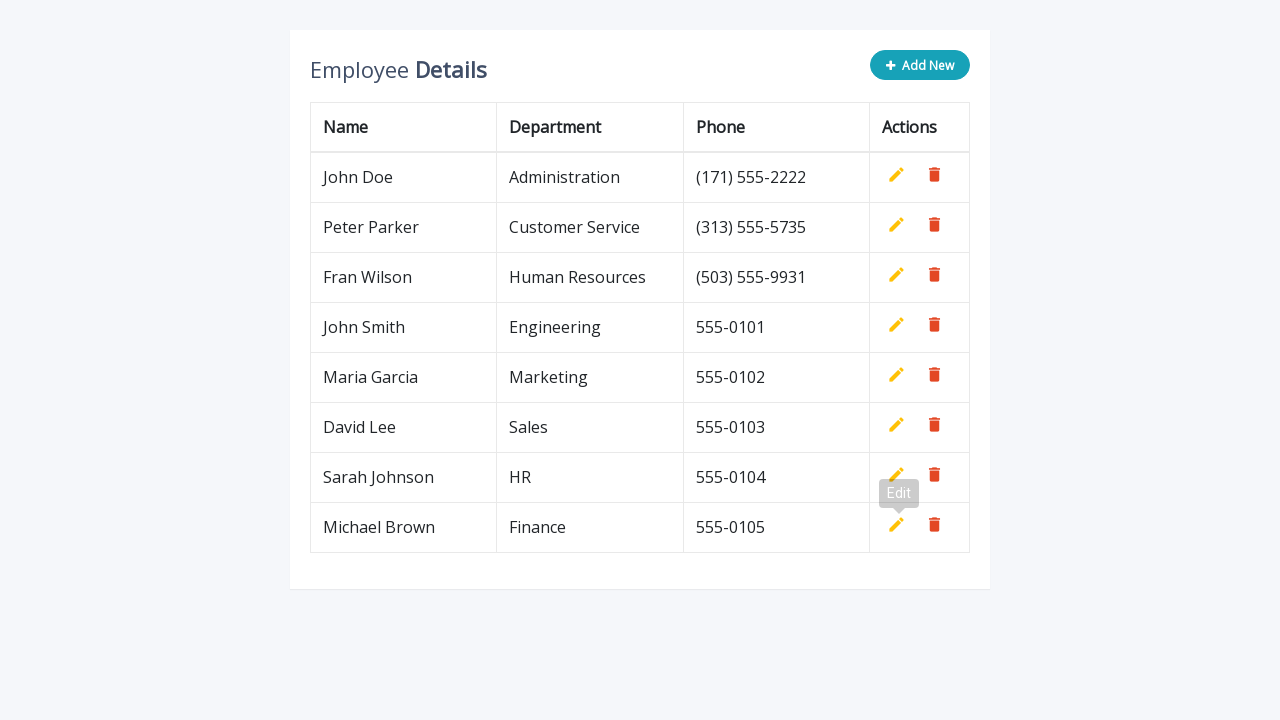

Waited 500ms for row to be added to table
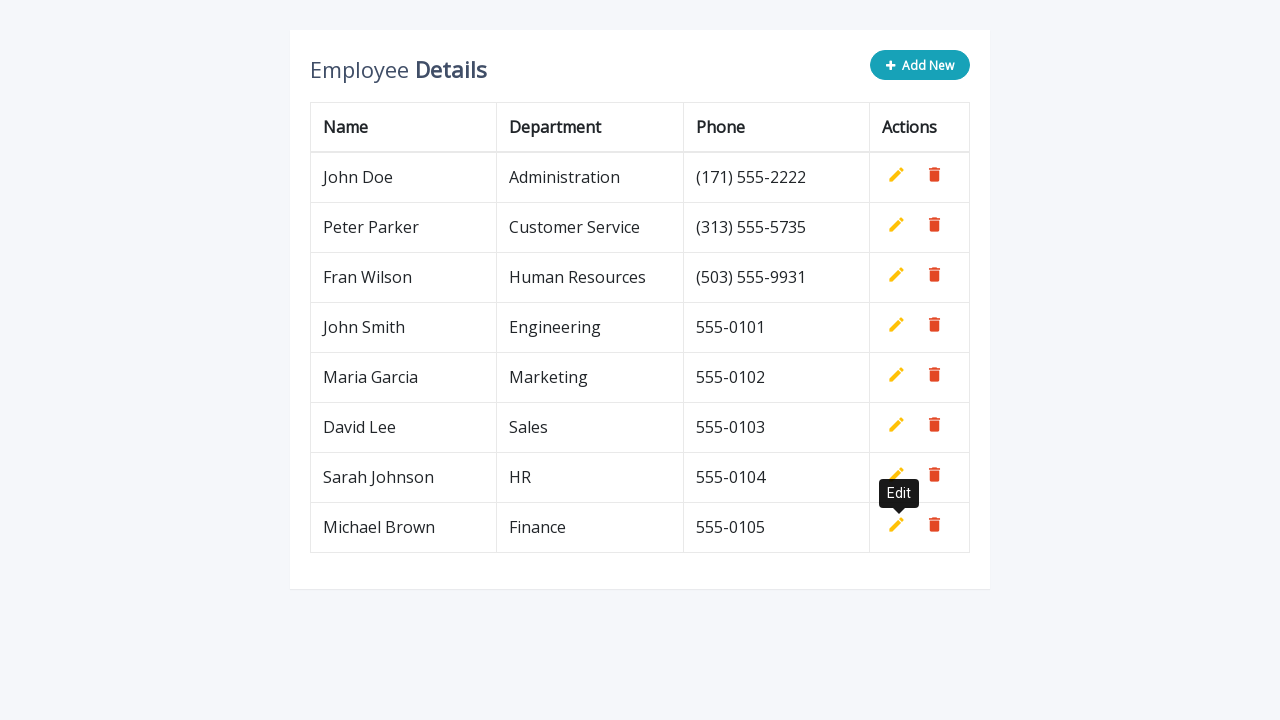

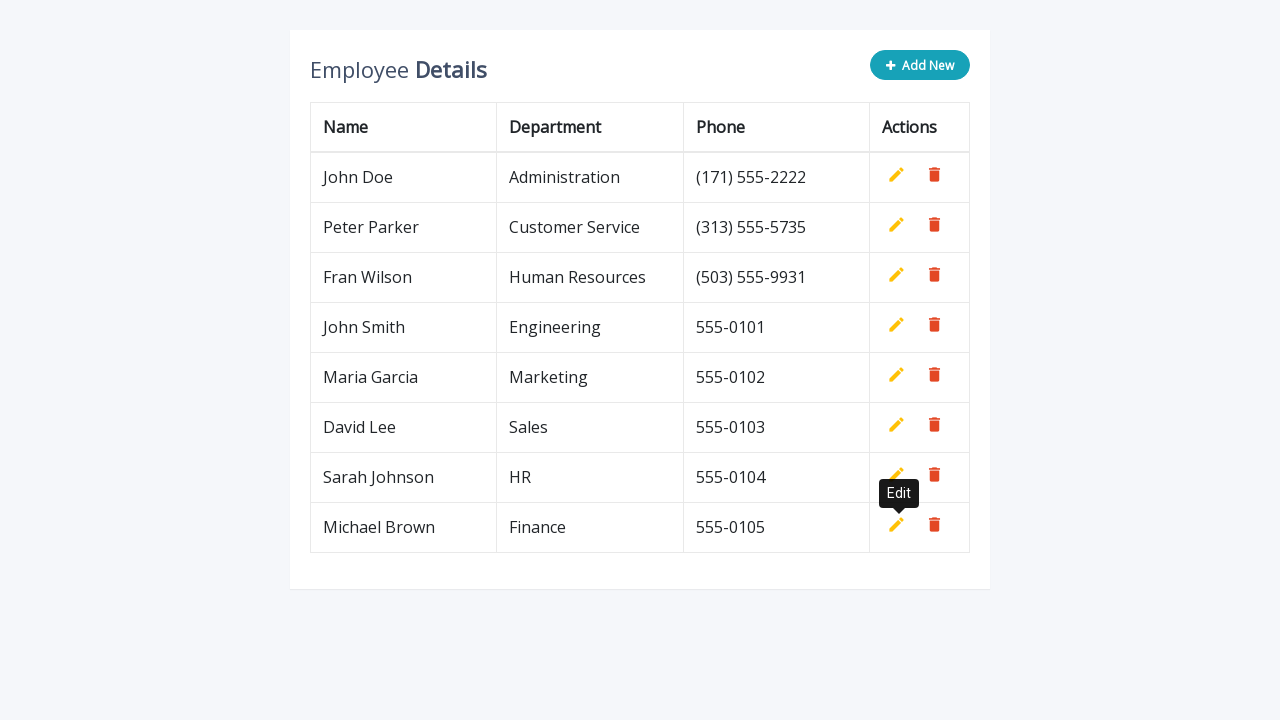